Tests user registration form by filling out name, surname, email, password, company fields and submitting the form

Starting URL: https://danube-web.shop/

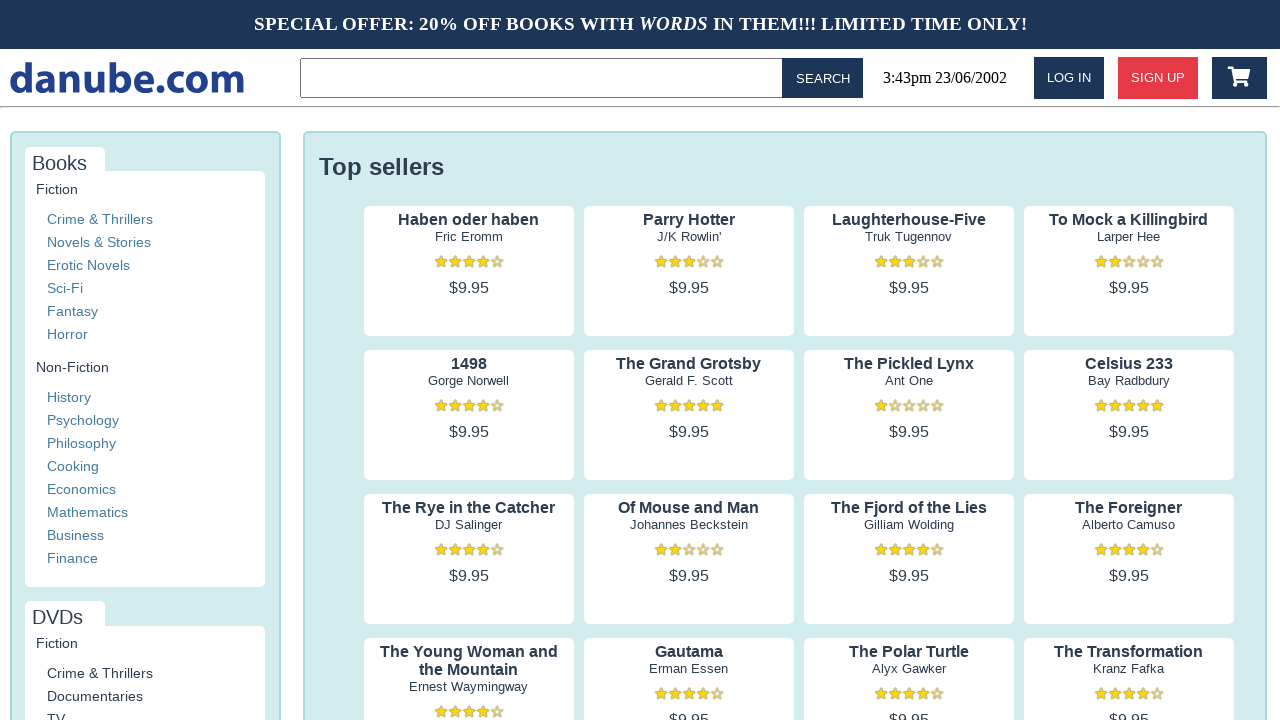

Navigated to Danube Web Shop homepage
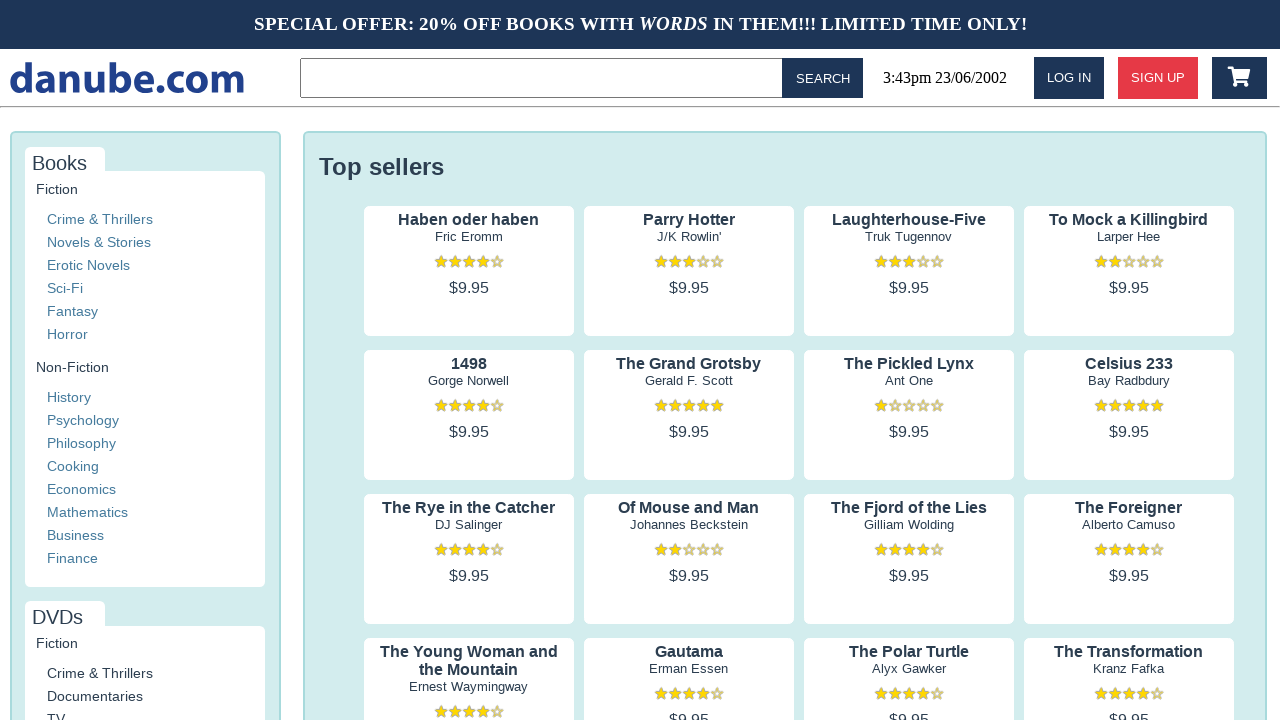

Clicked signup button to open registration modal at (1158, 78) on #signup
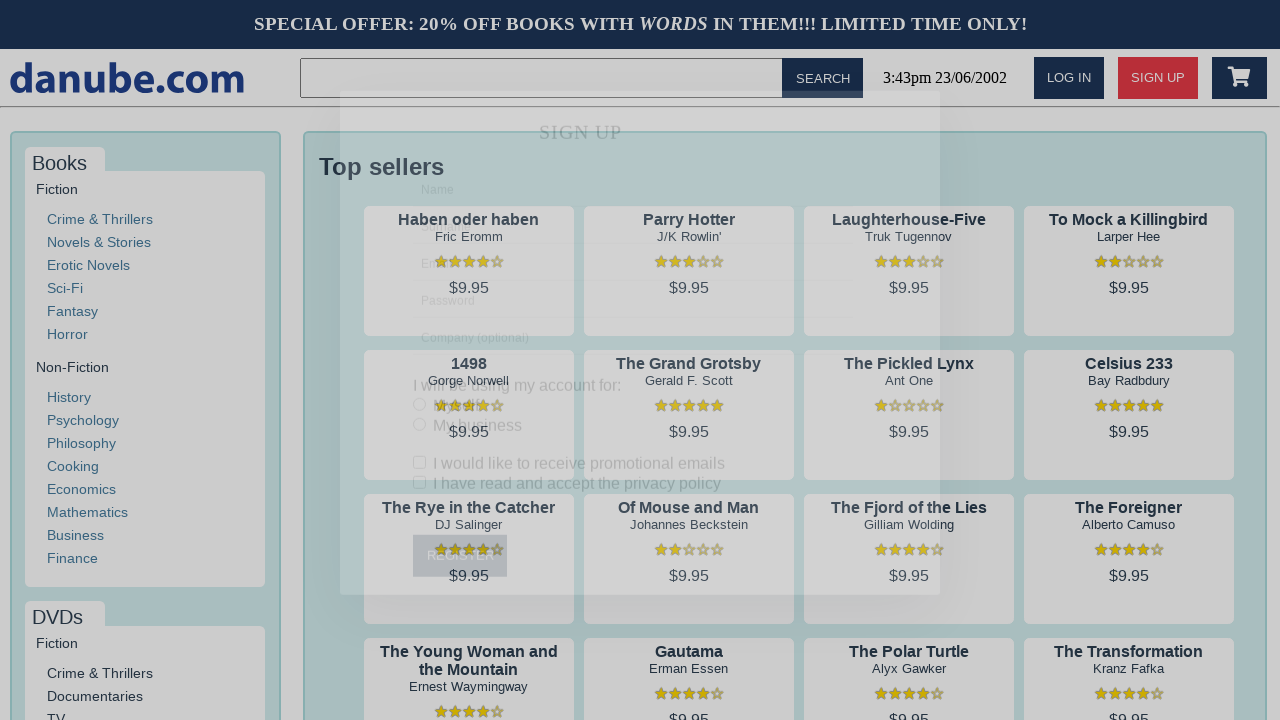

Clicked on name field at (633, 208) on #s-name
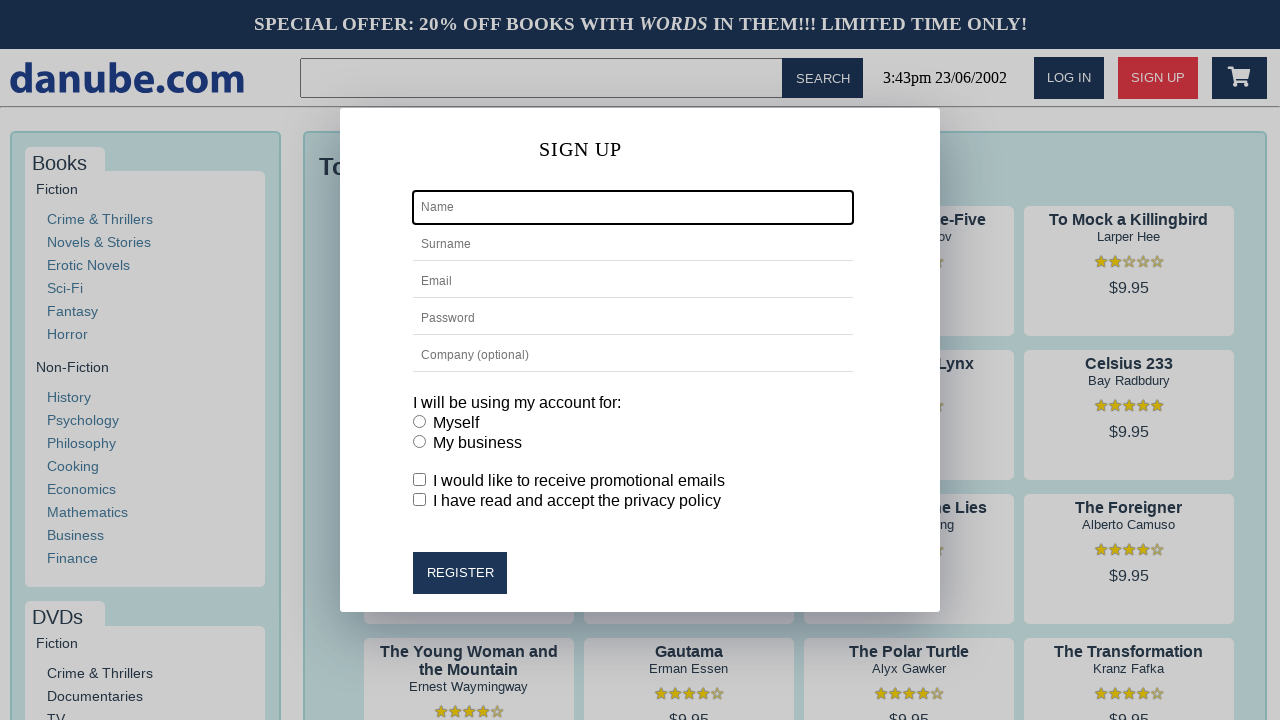

Filled name field with 'Jane' on #s-name
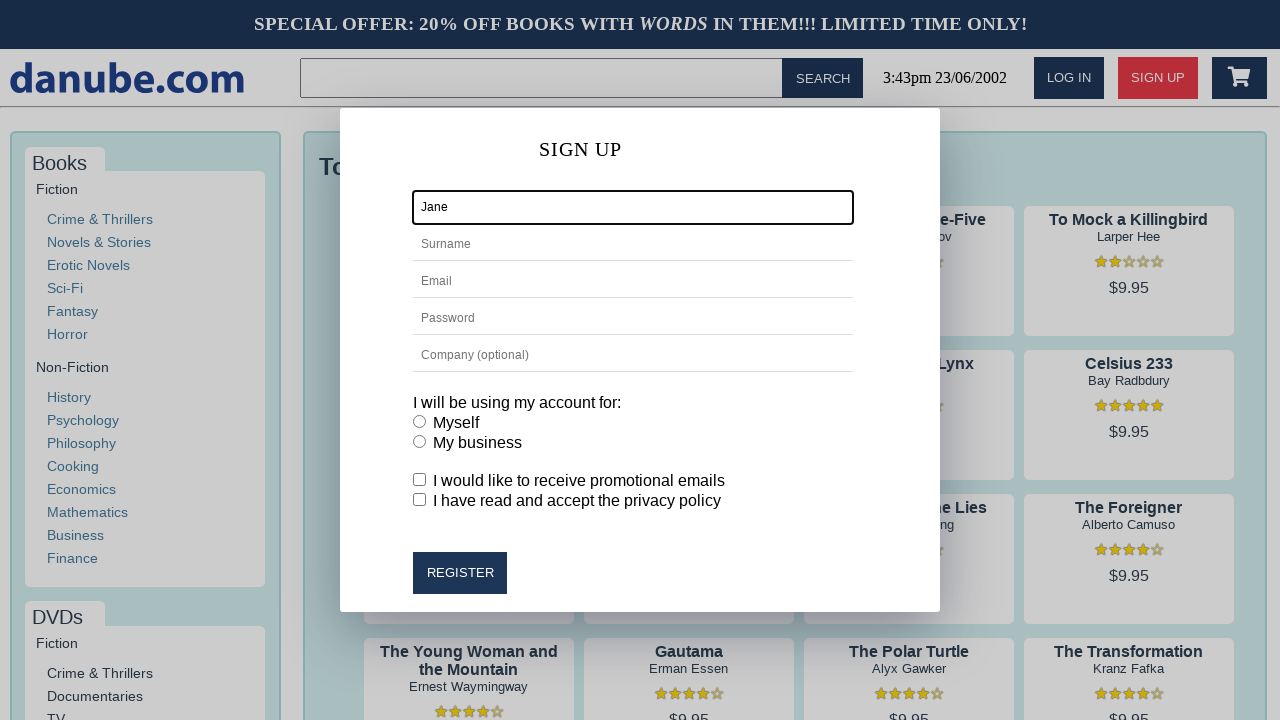

Filled surname field with 'Doe' on #s-surname
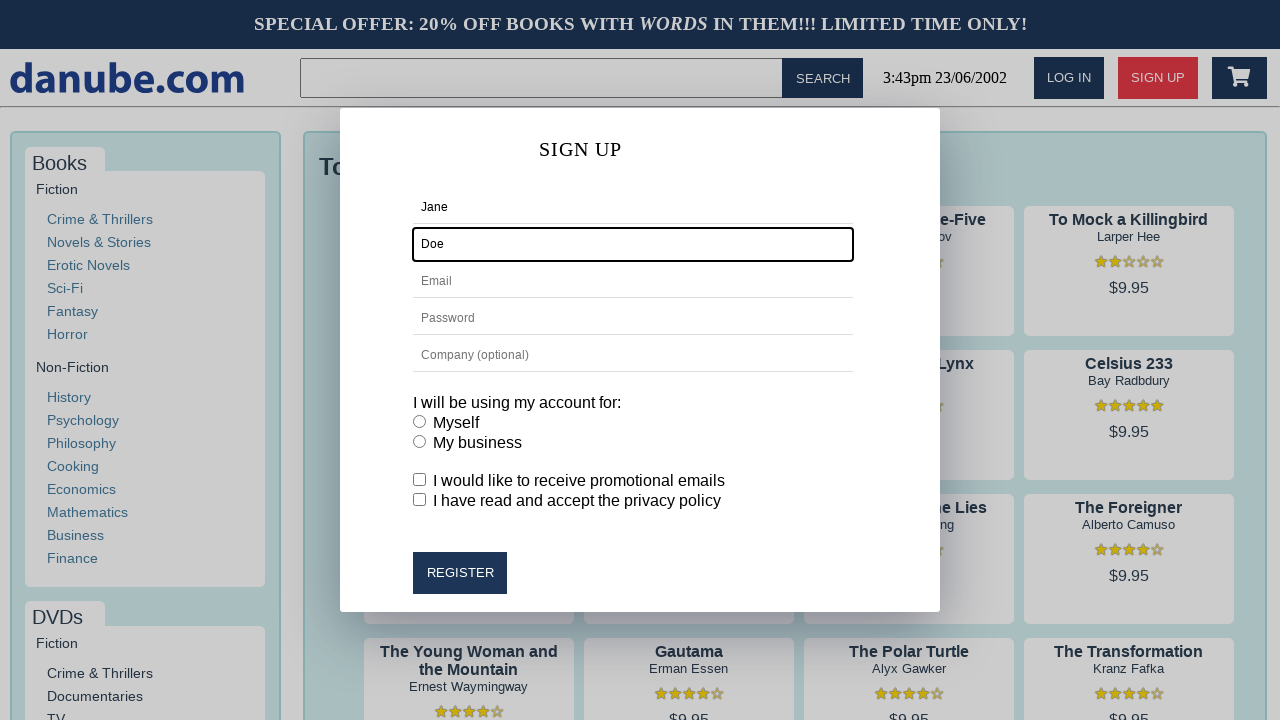

Filled email field with 'jane.test2024@example.com' on #s-email
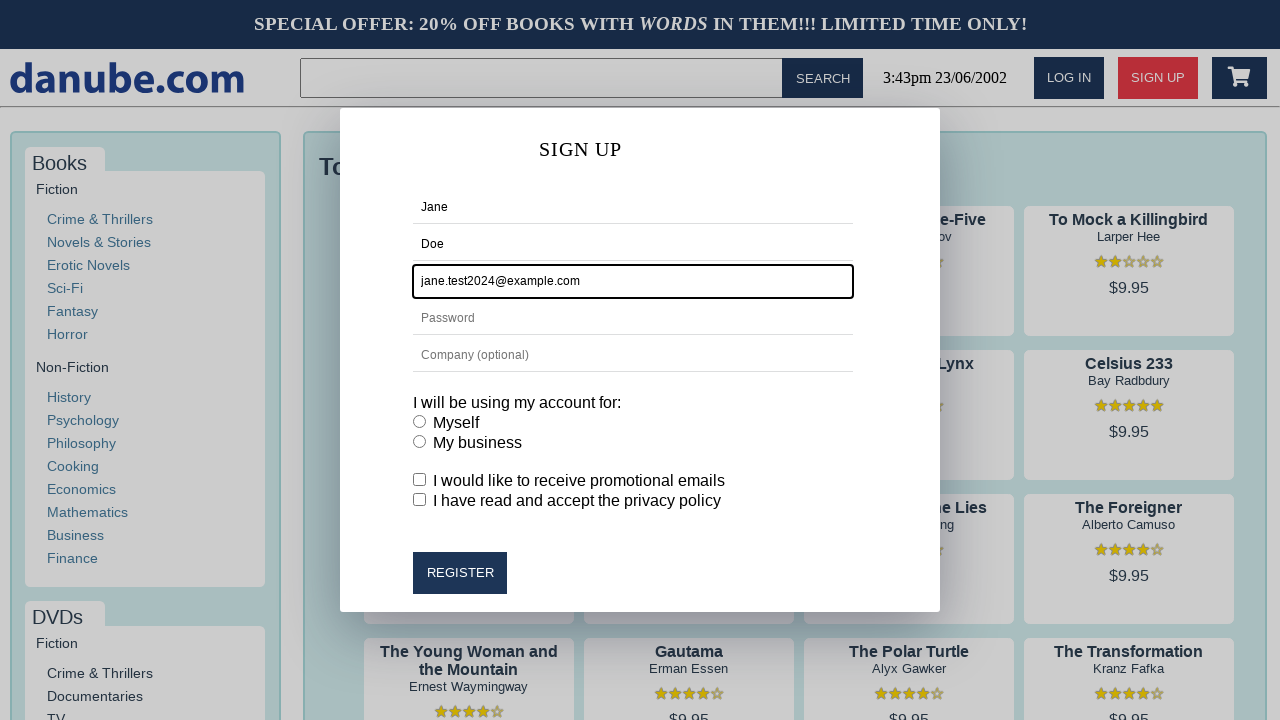

Filled password field with secure password on #s-password2
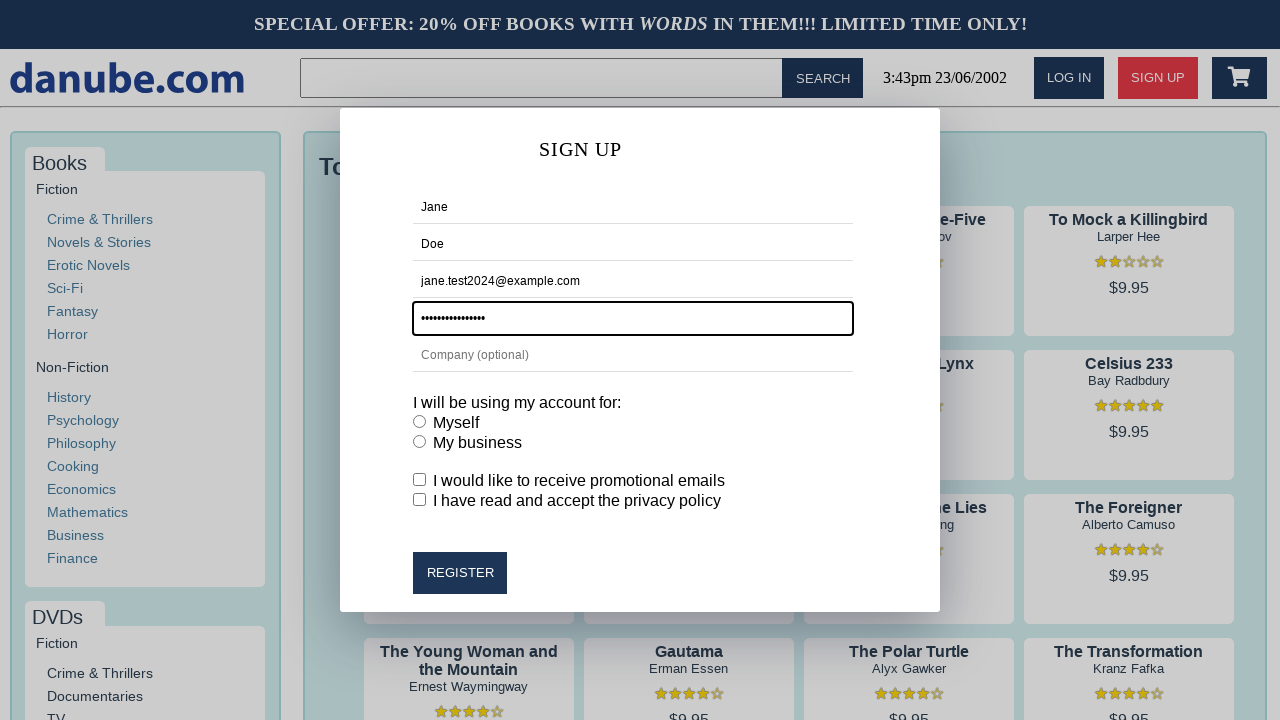

Filled company field with 'Checkly Inc.' on #s-company
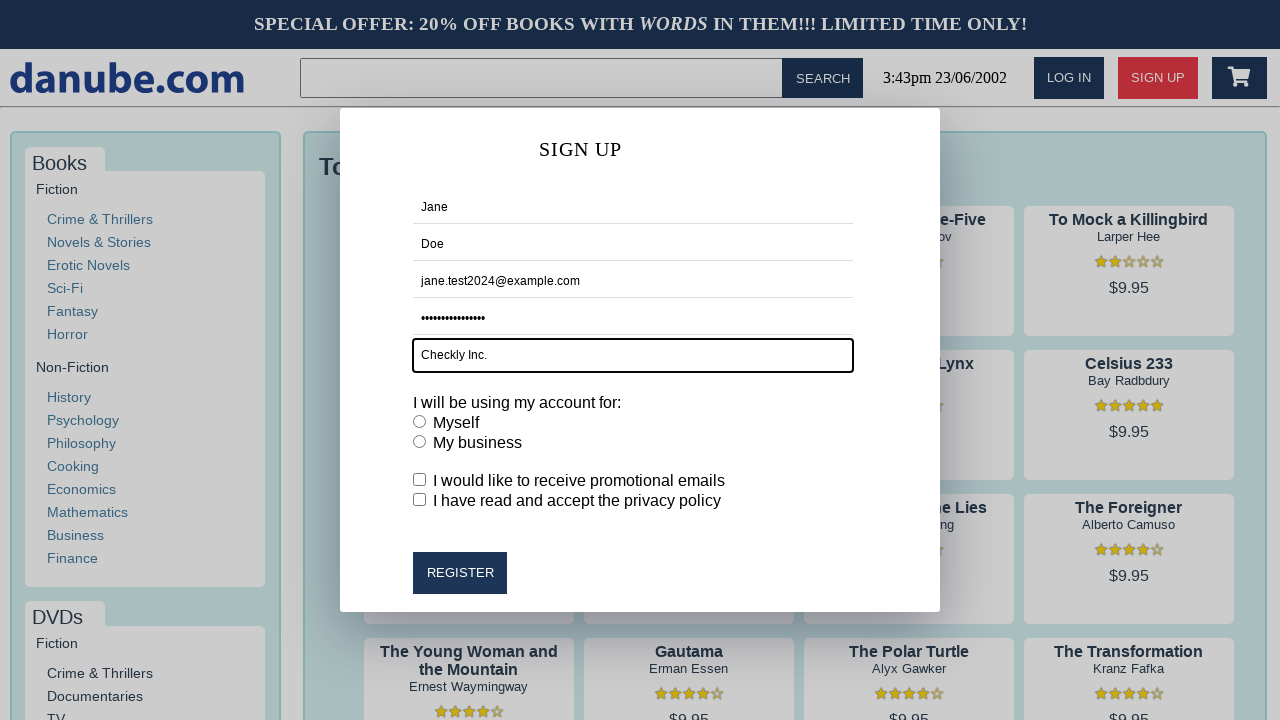

Checked business checkbox at (420, 442) on #business
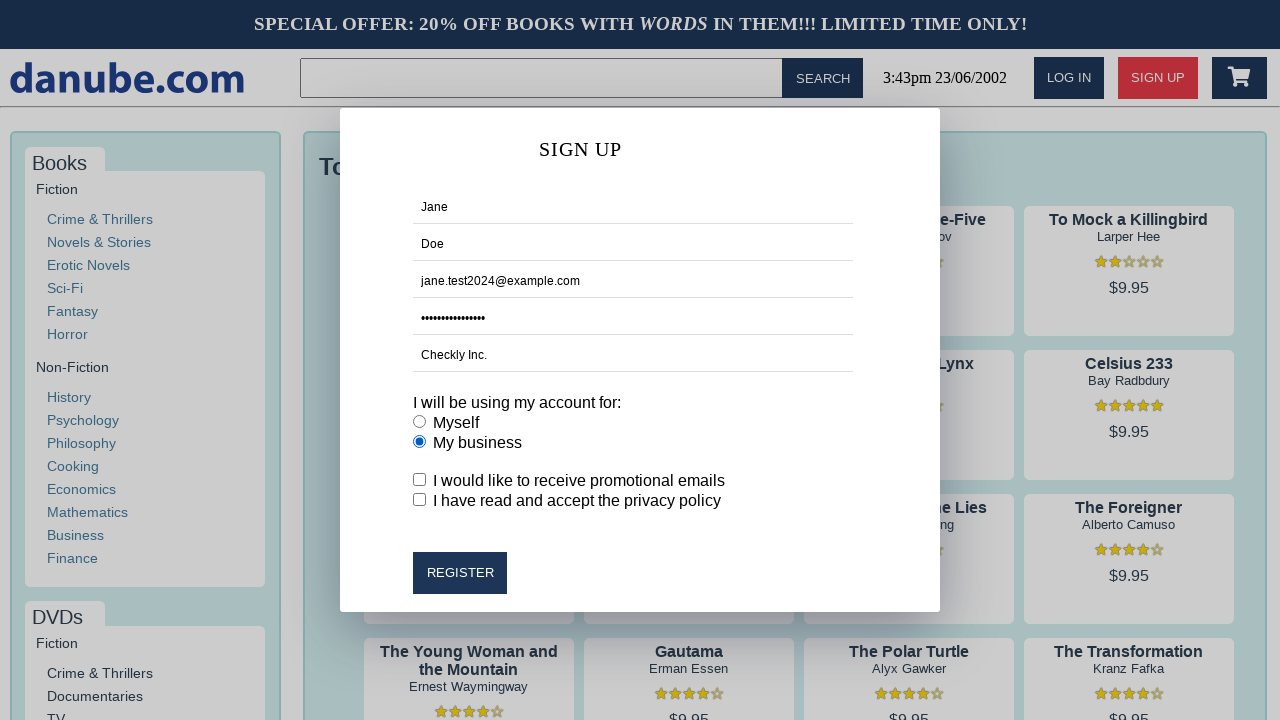

Checked marketing agreement checkbox at (420, 480) on #marketing-agreement
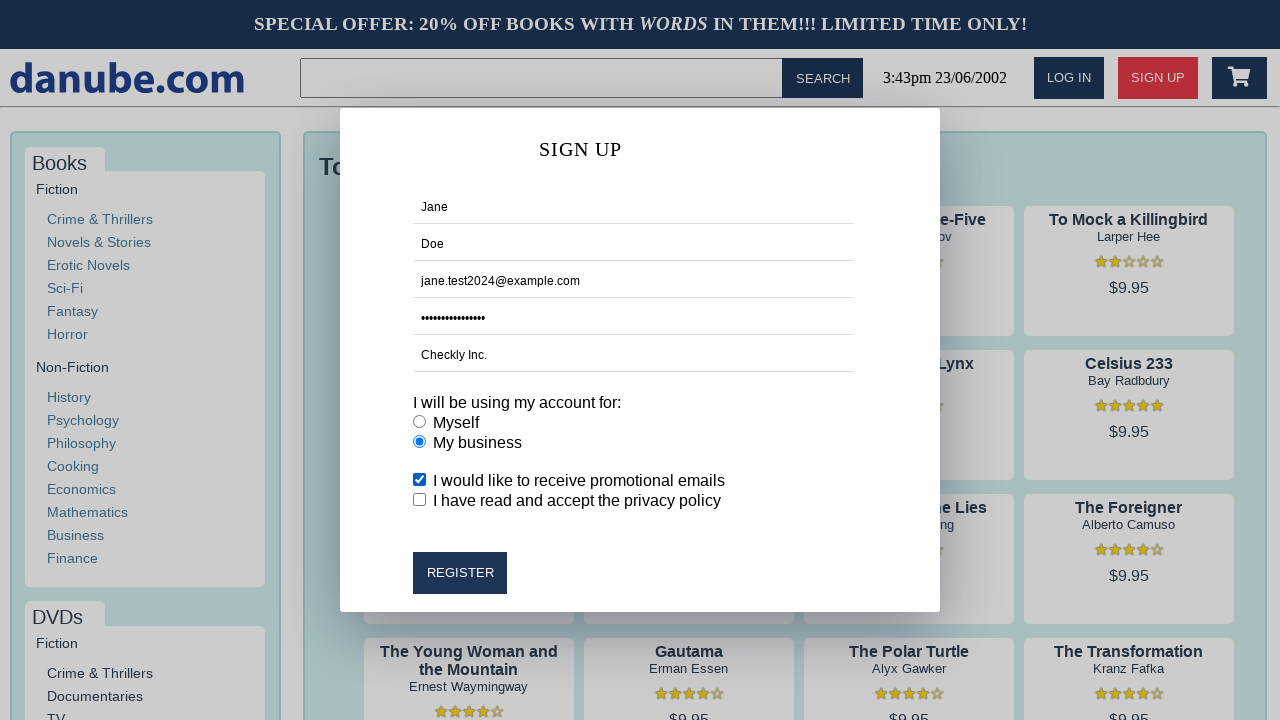

Checked privacy policy checkbox at (420, 500) on #privacy-policy
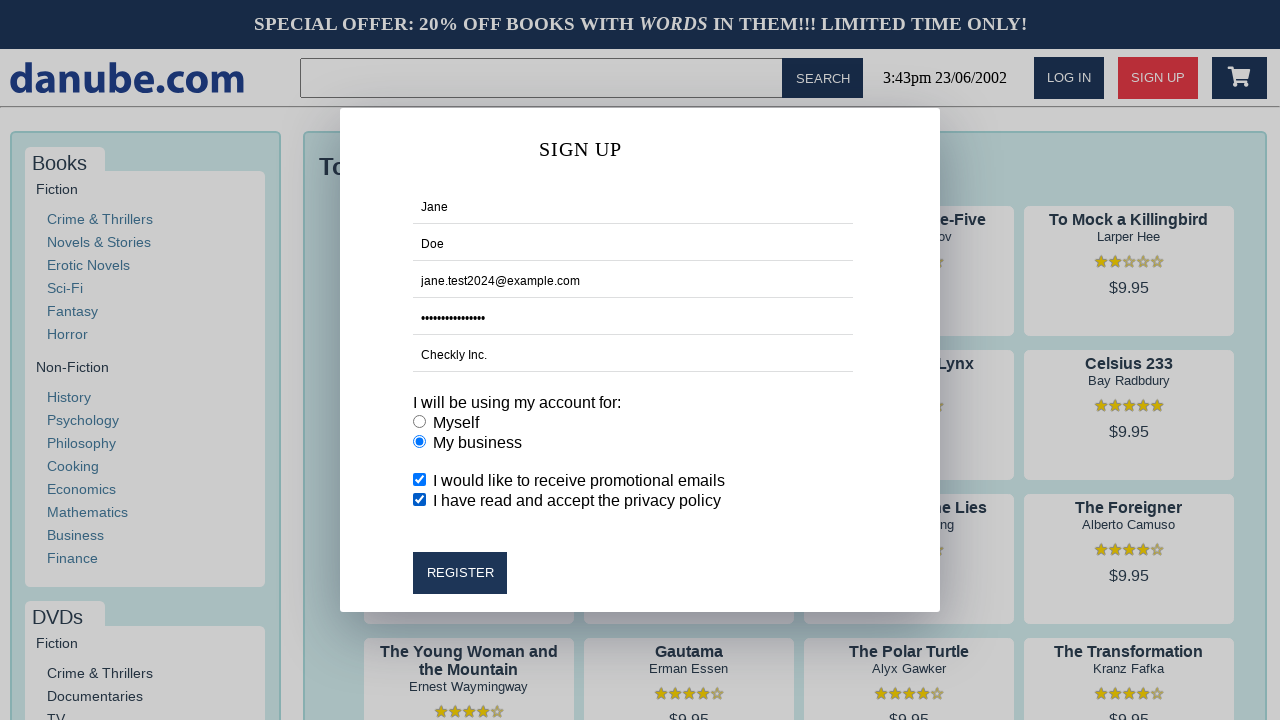

Clicked register button to submit form at (460, 573) on #register-btn
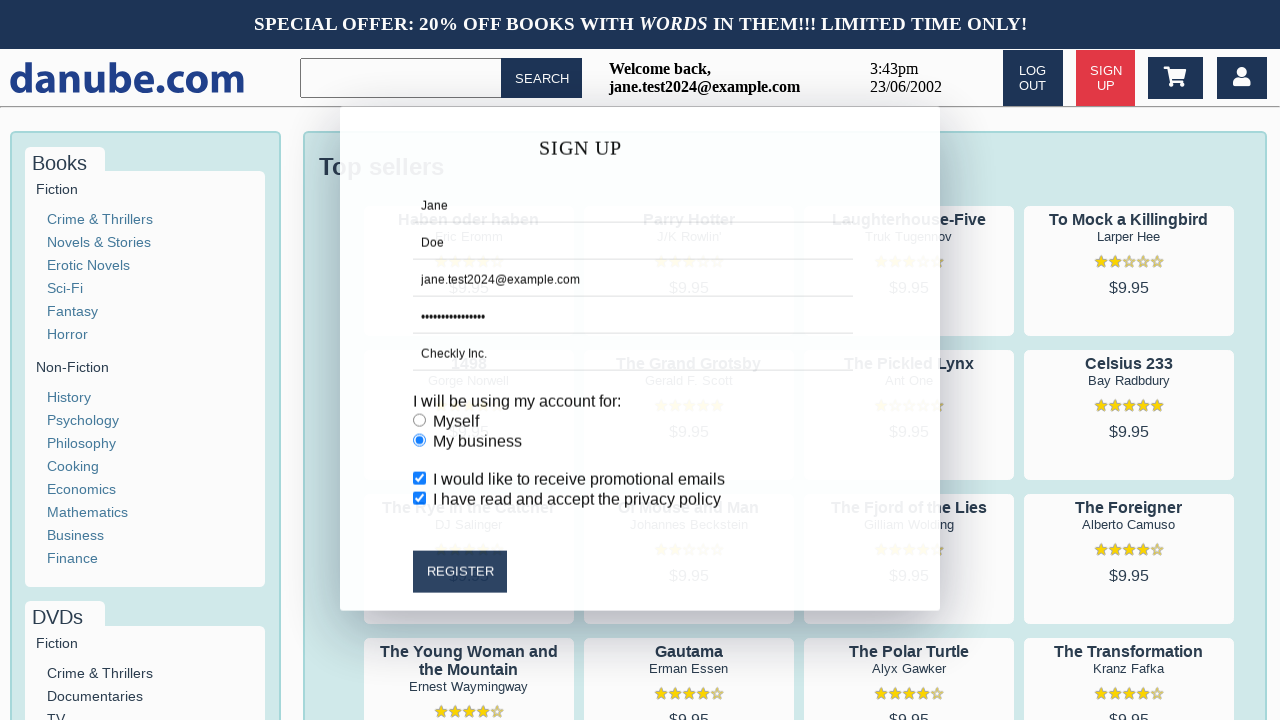

Login success message appeared
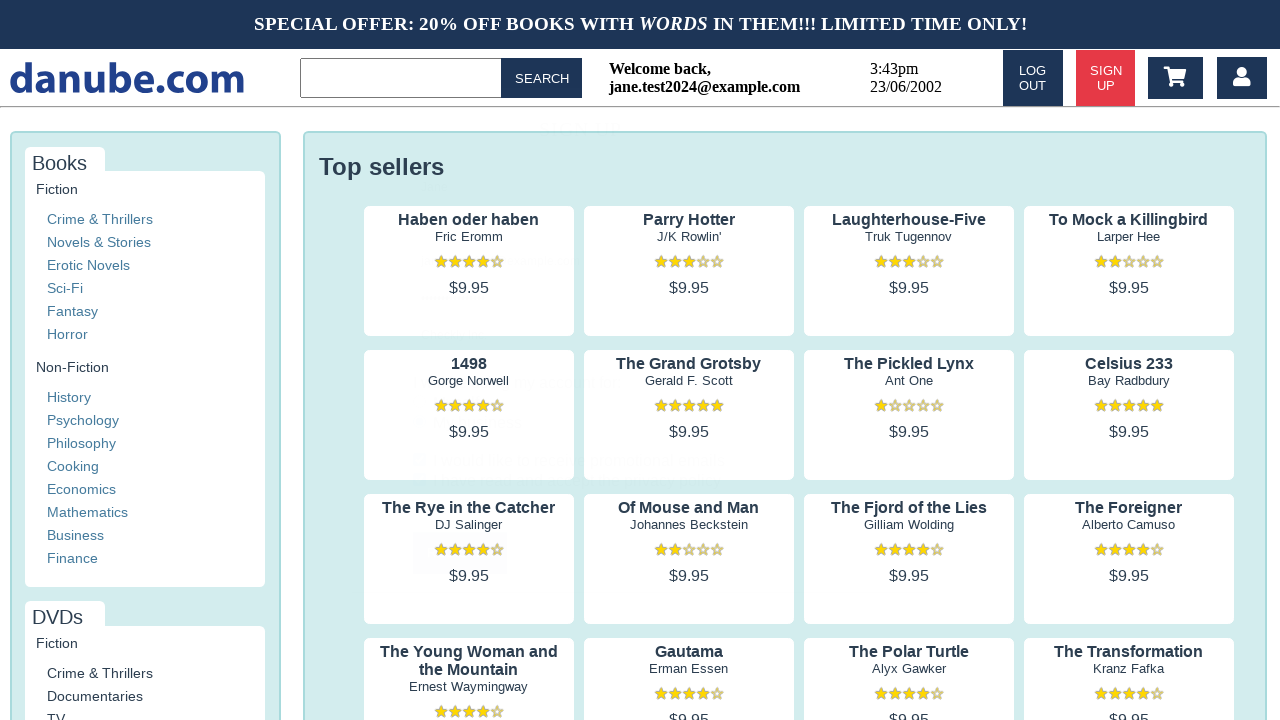

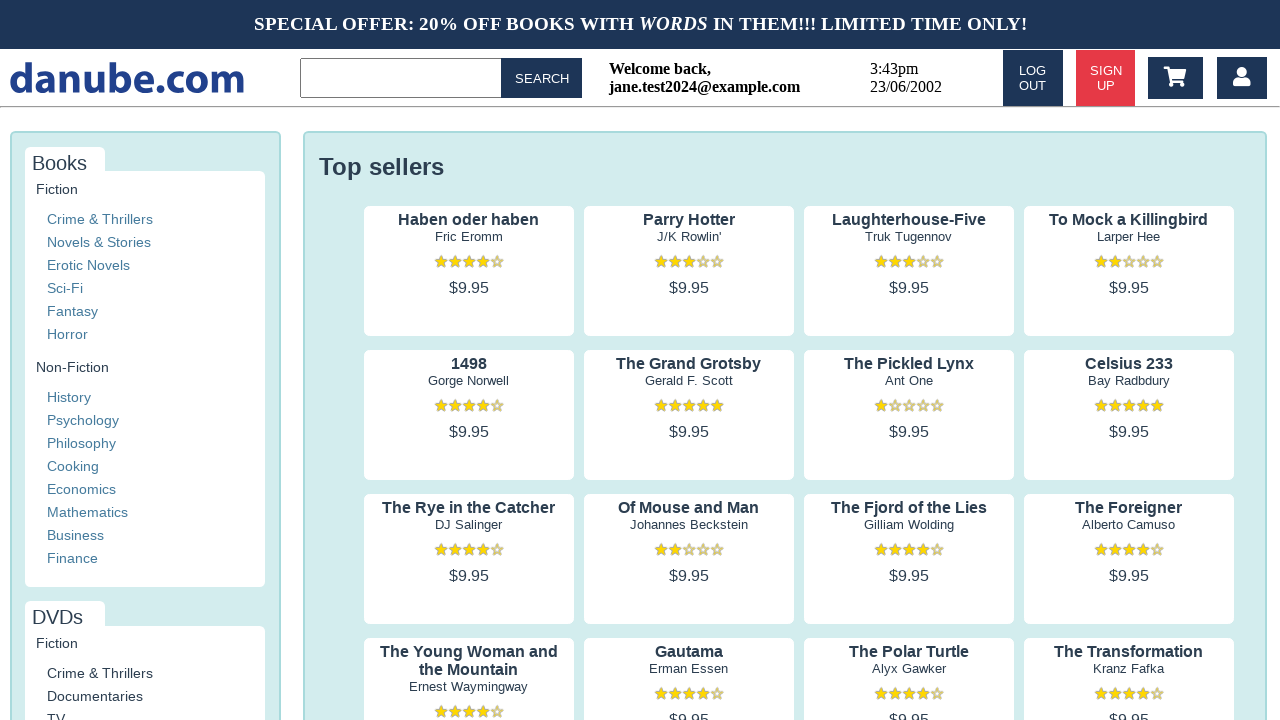